Tests cancel button functionality and message field with long text including special characters

Starting URL: https://www.mobicip.com/support

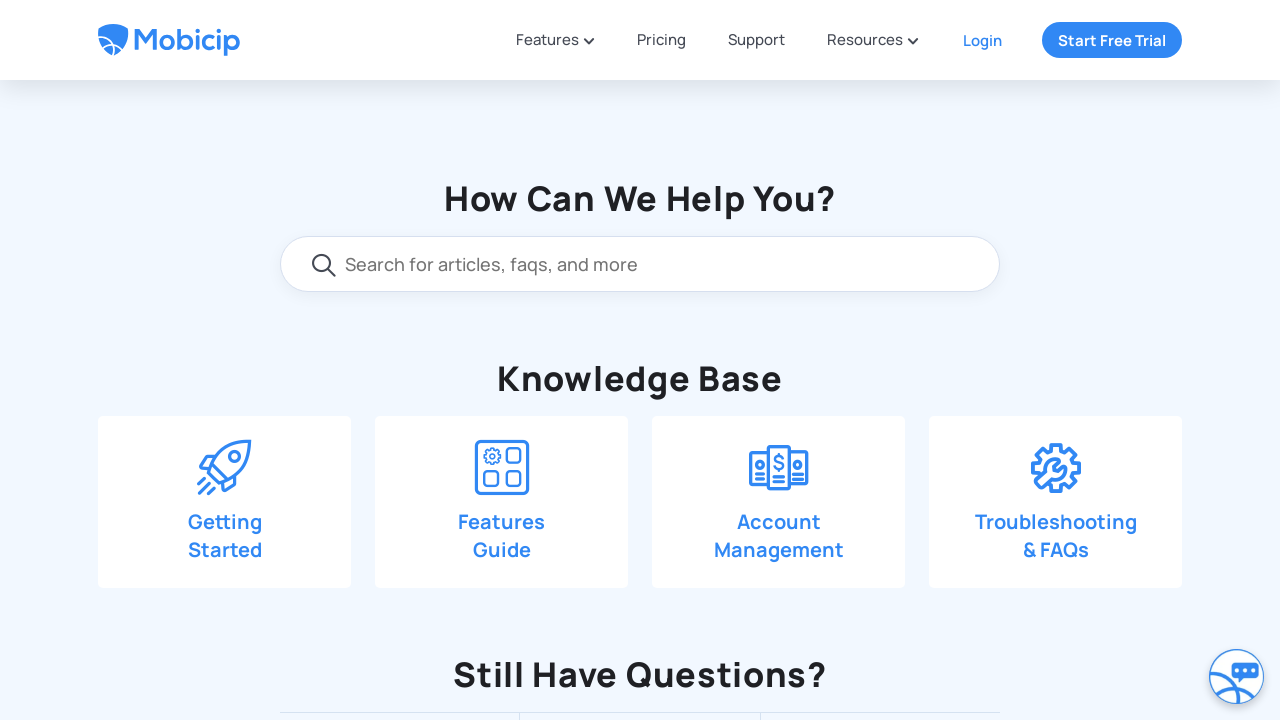

Scrolled down 550 pixels to view contact form section
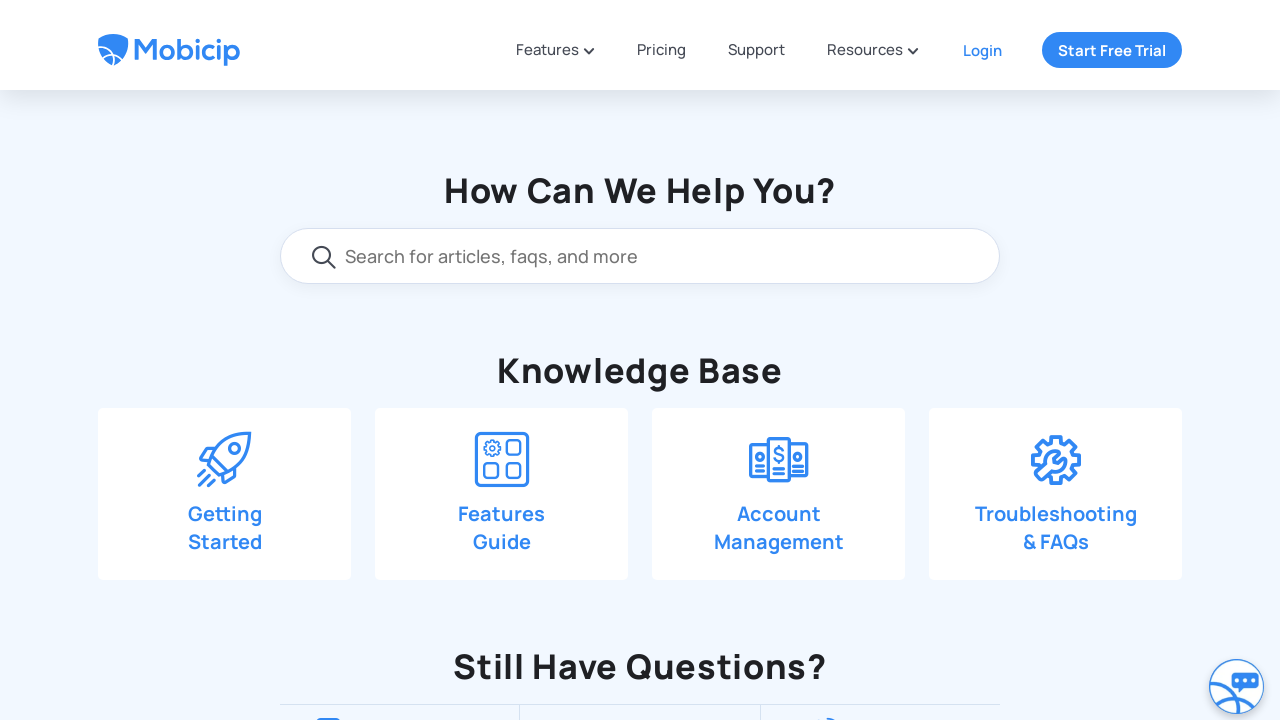

Clicked 'Drop us a line' button to open contact form at (663, 190) on xpath=//span[text()='Drop us a line']
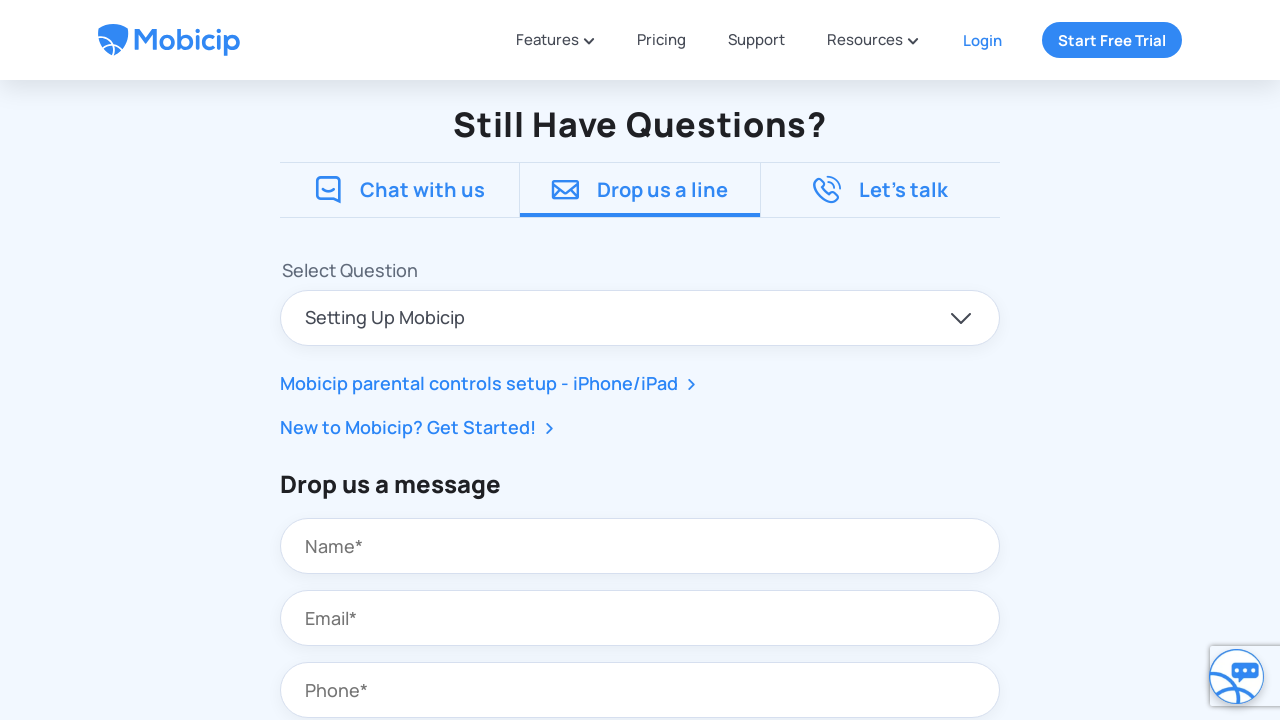

Scrolled down 590 pixels to view full contact form
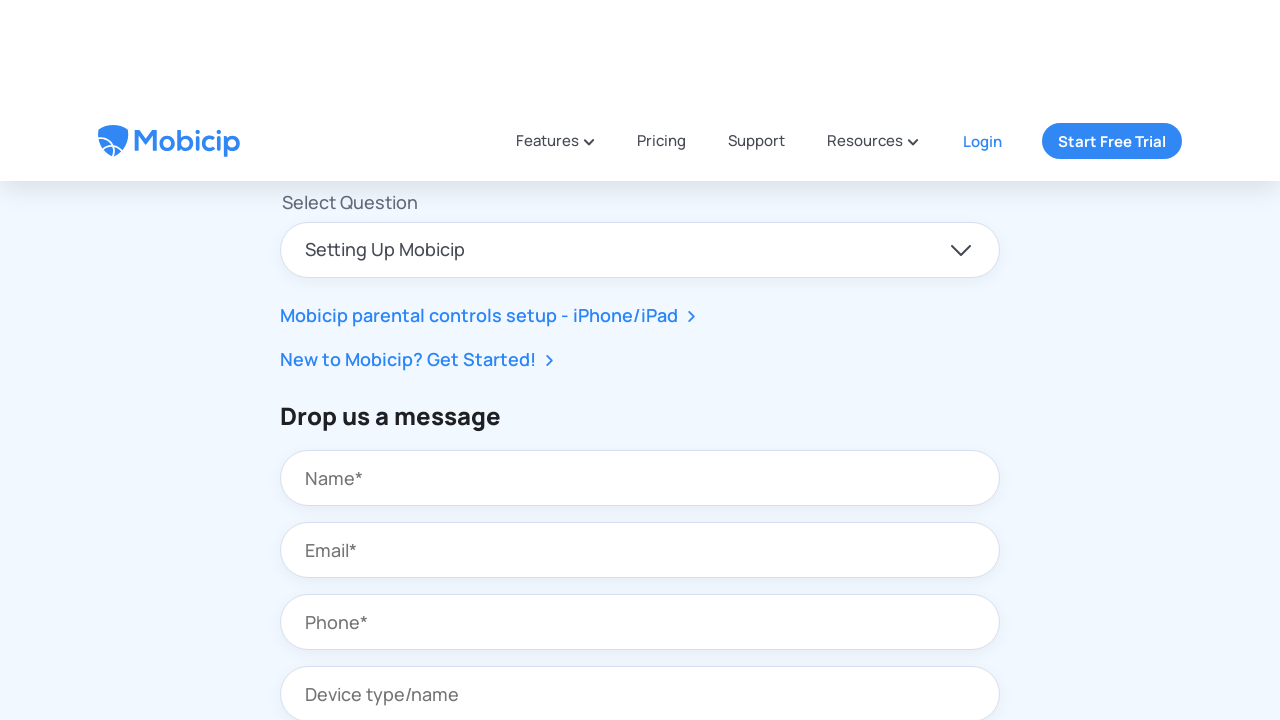

Clicked Cancel button to close contact form at (514, 568) on xpath=//div[text()='Cancel']
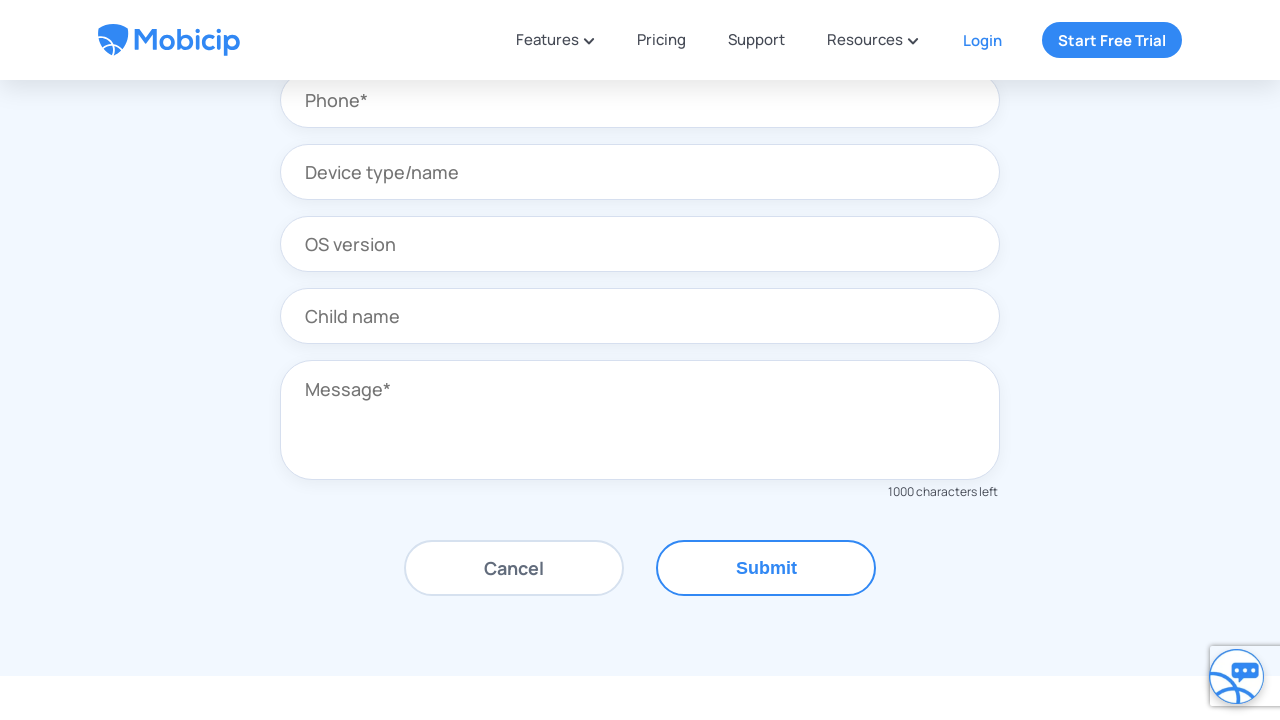

Scrolled up 350 pixels
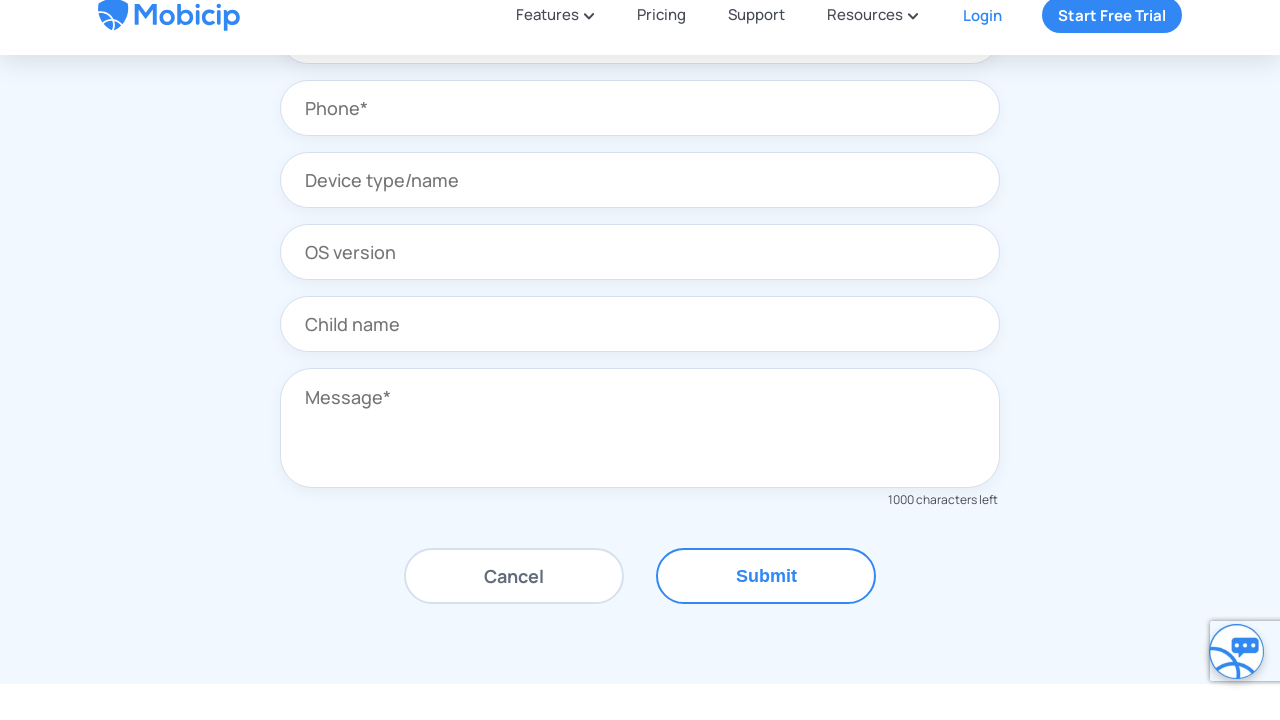

Clicked 'Drop us a line' button to re-open contact form at (663, 104) on xpath=//span[text()='Drop us a line']
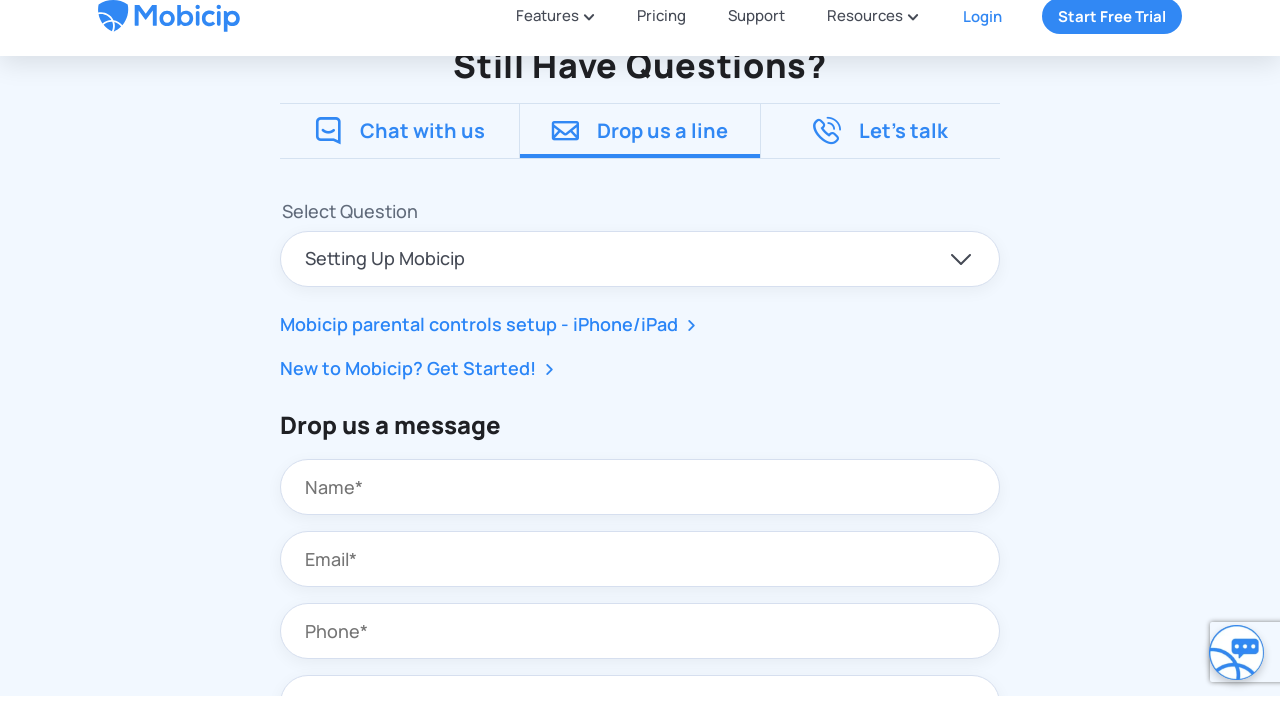

Scrolled down 390 pixels to view form fields
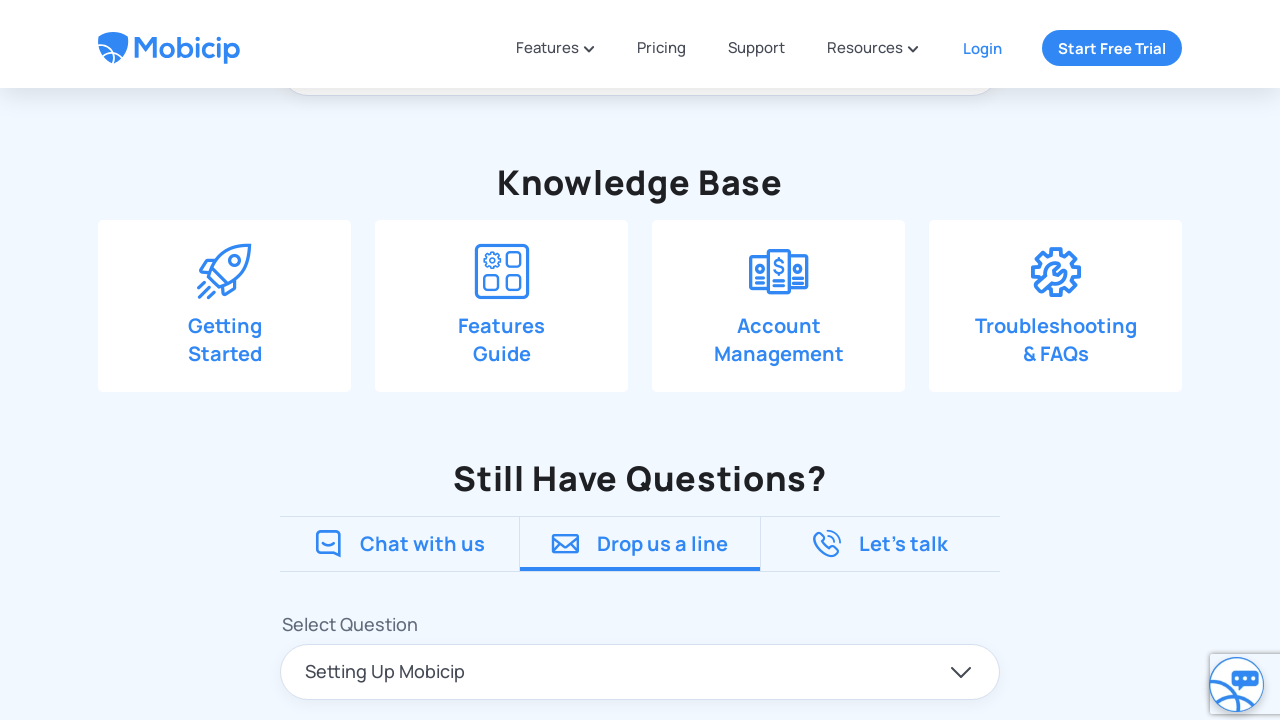

Filled name field with 'Vikram-_()' on input#contact_name
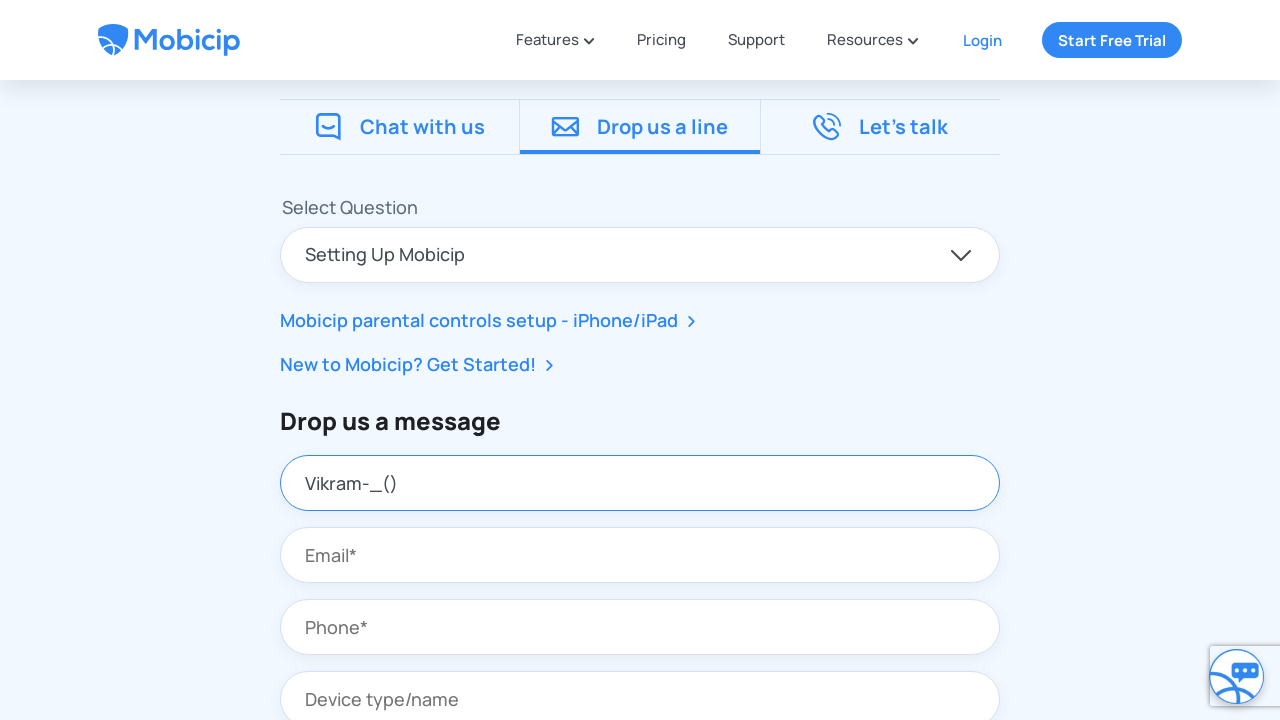

Filled email field with 'vikram+1@mobicip.com' on input#contact_email
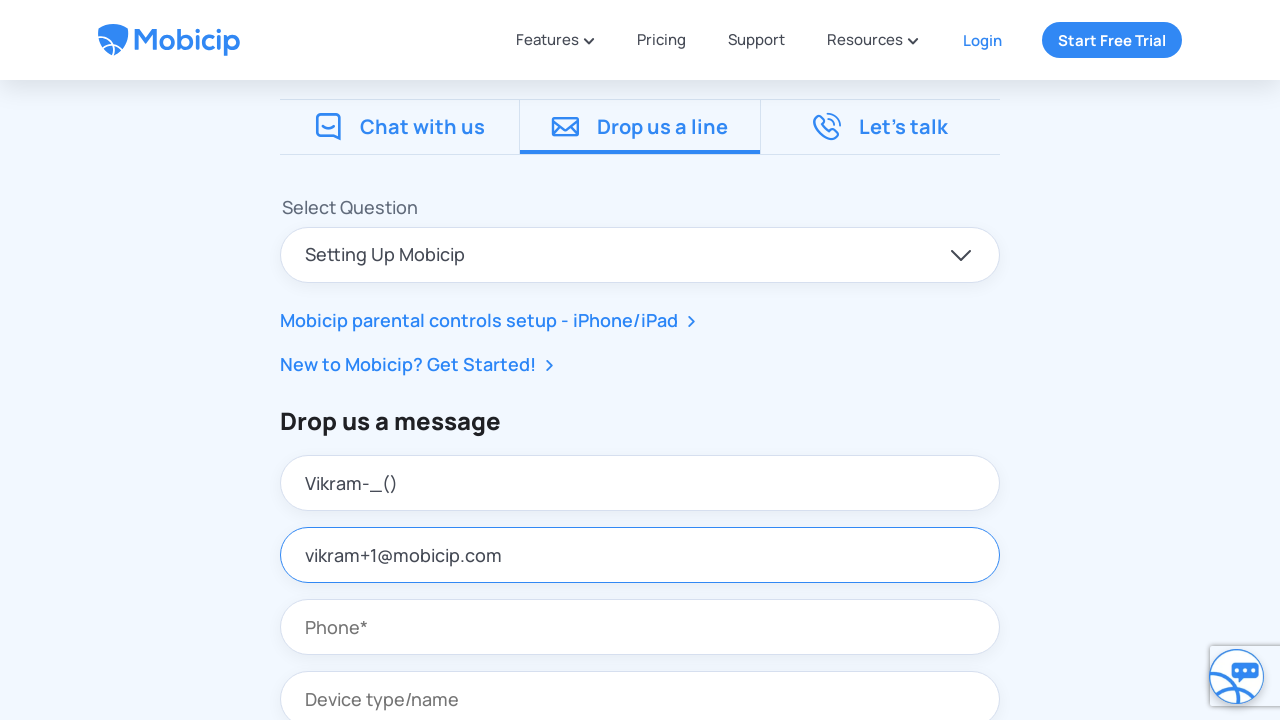

Filled phone field with '1234567890' on input#contact_phone
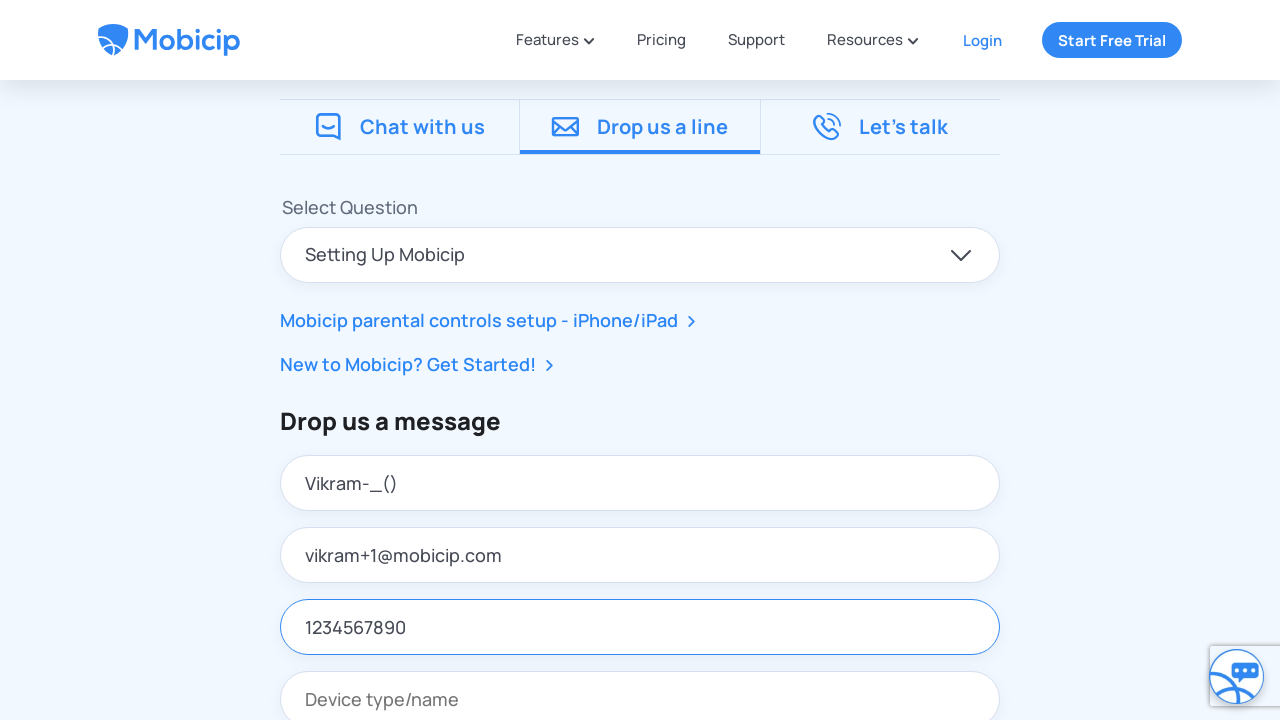

Filled device field with 'iPhone-13(Pro)' on input#contact_device
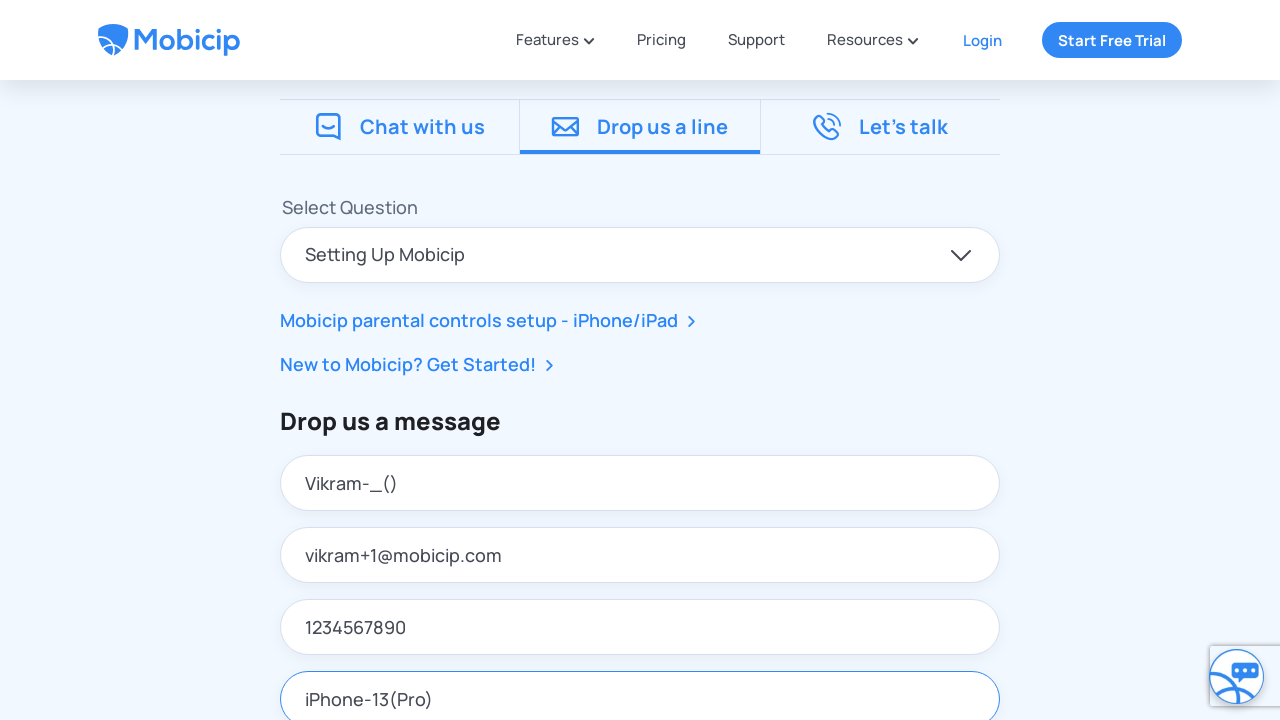

Filled OS field with '15.5' on input#contact_os
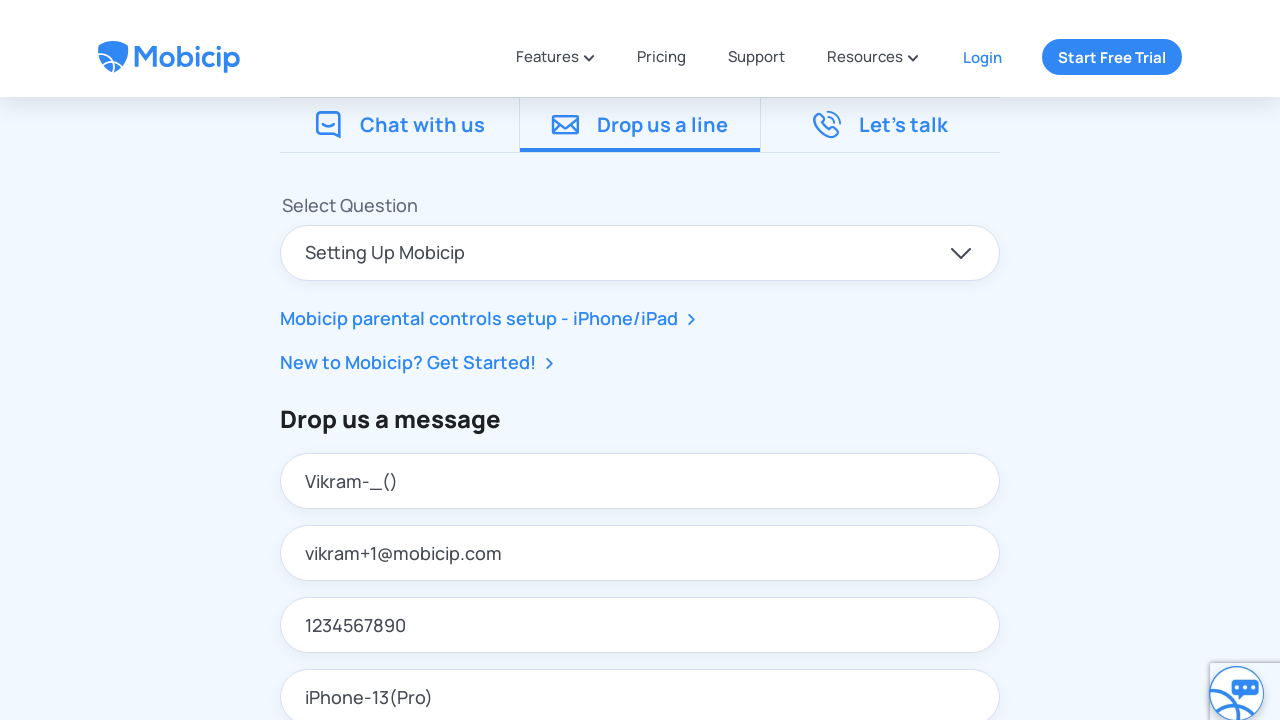

Filled child name field with 'Marc-(12)' on input#contact_child_name
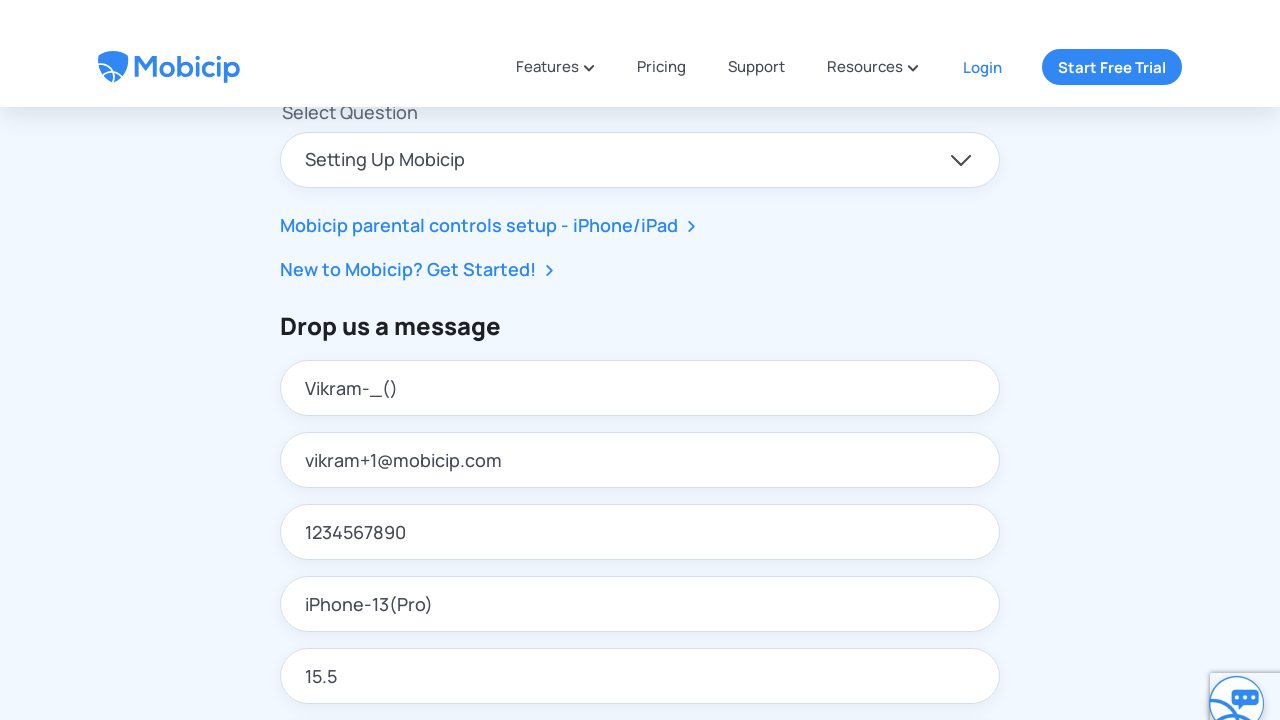

Scrolled down 350 pixels to view message field and submit button
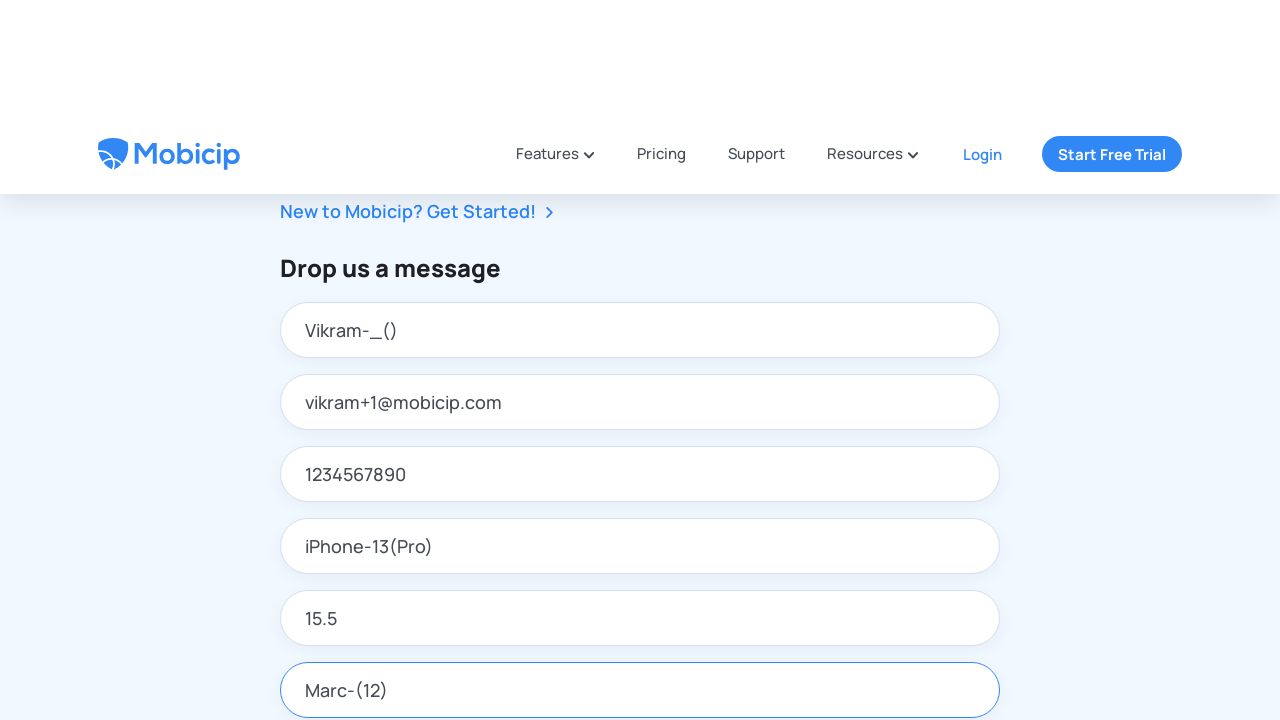

Filled message field with long text containing special characters on textarea#contact_message
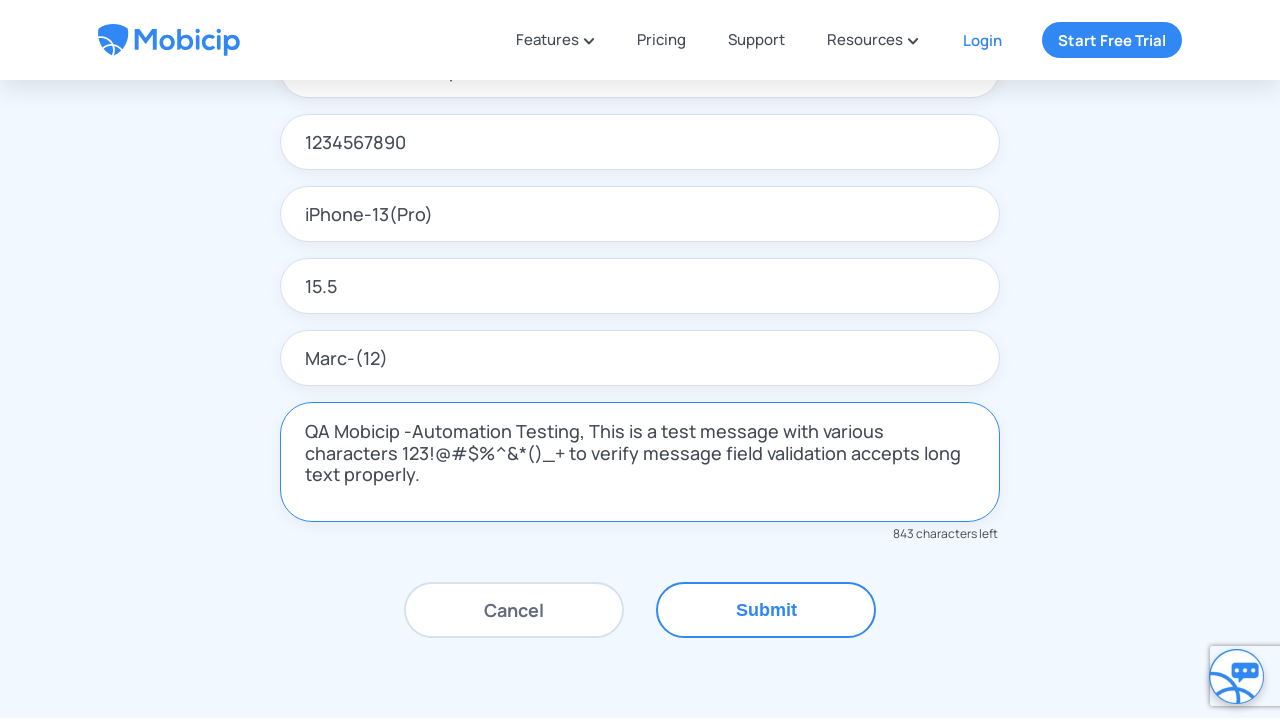

Clicked Submit button to submit contact form at (766, 610) on xpath=//button[text()='Submit']
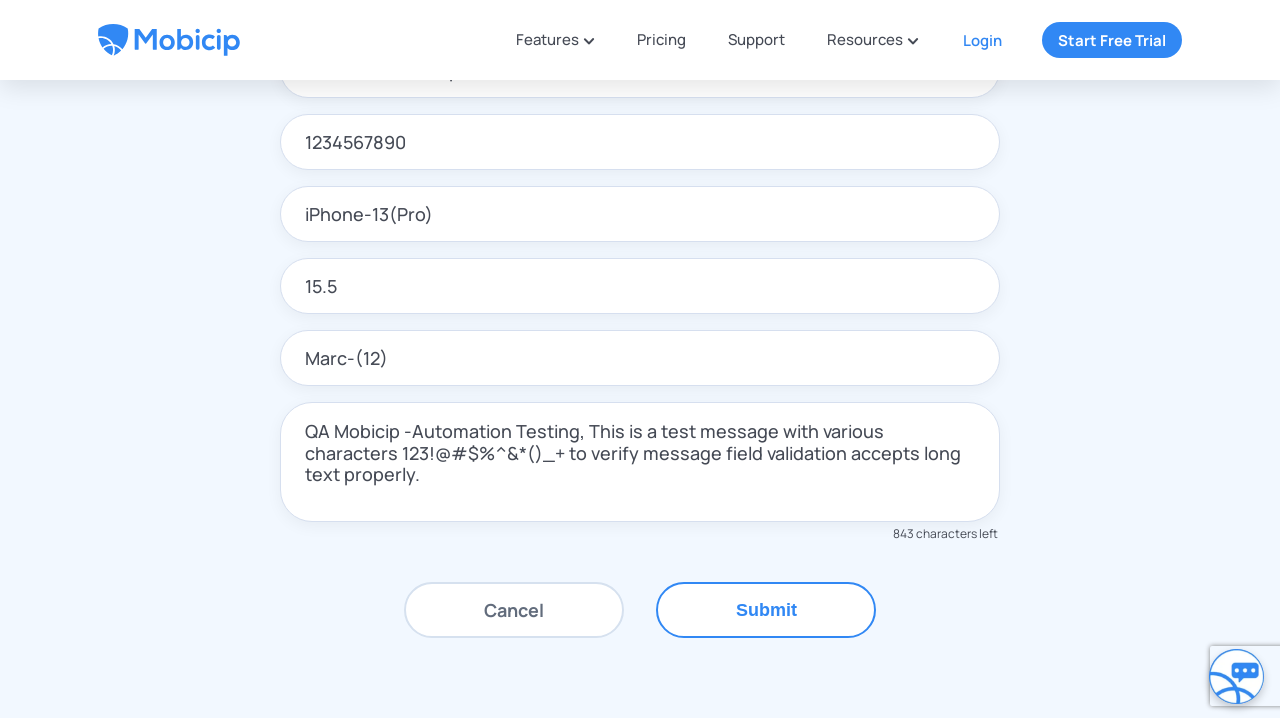

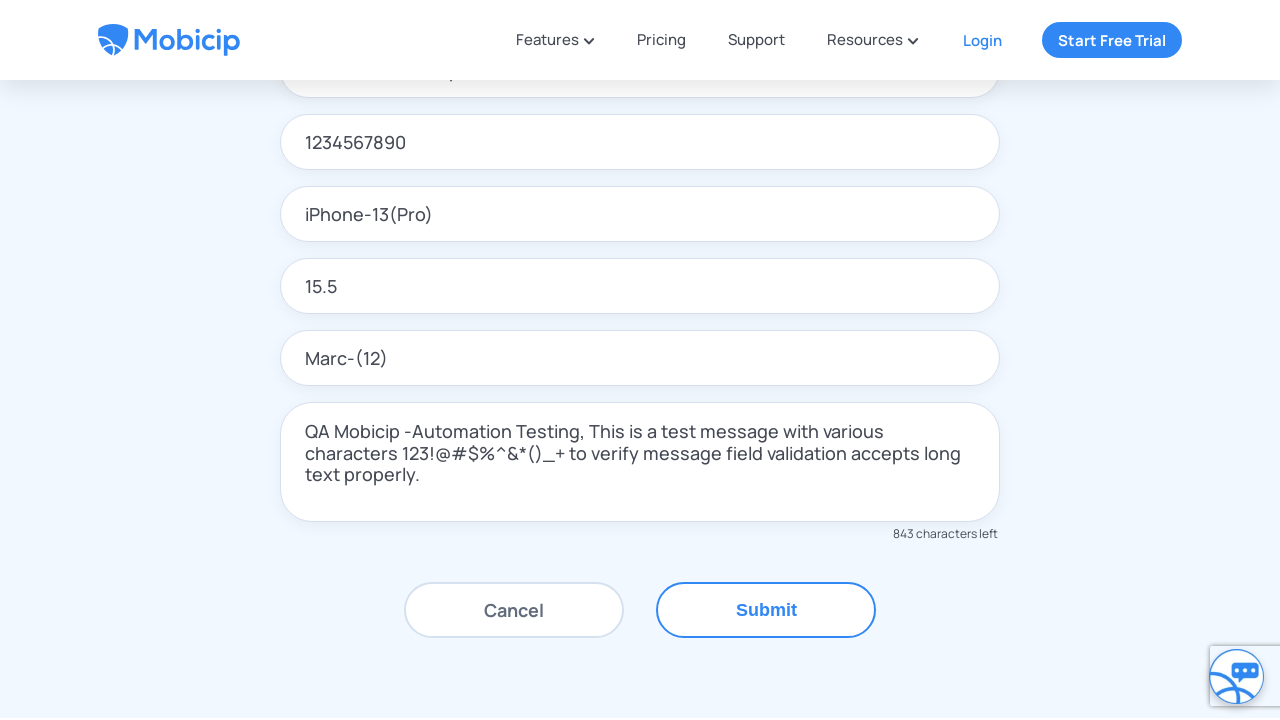